Tests form filling on a scrollable page by scrolling to a name field, entering a name, and filling a date field

Starting URL: https://formy-project.herokuapp.com/scroll

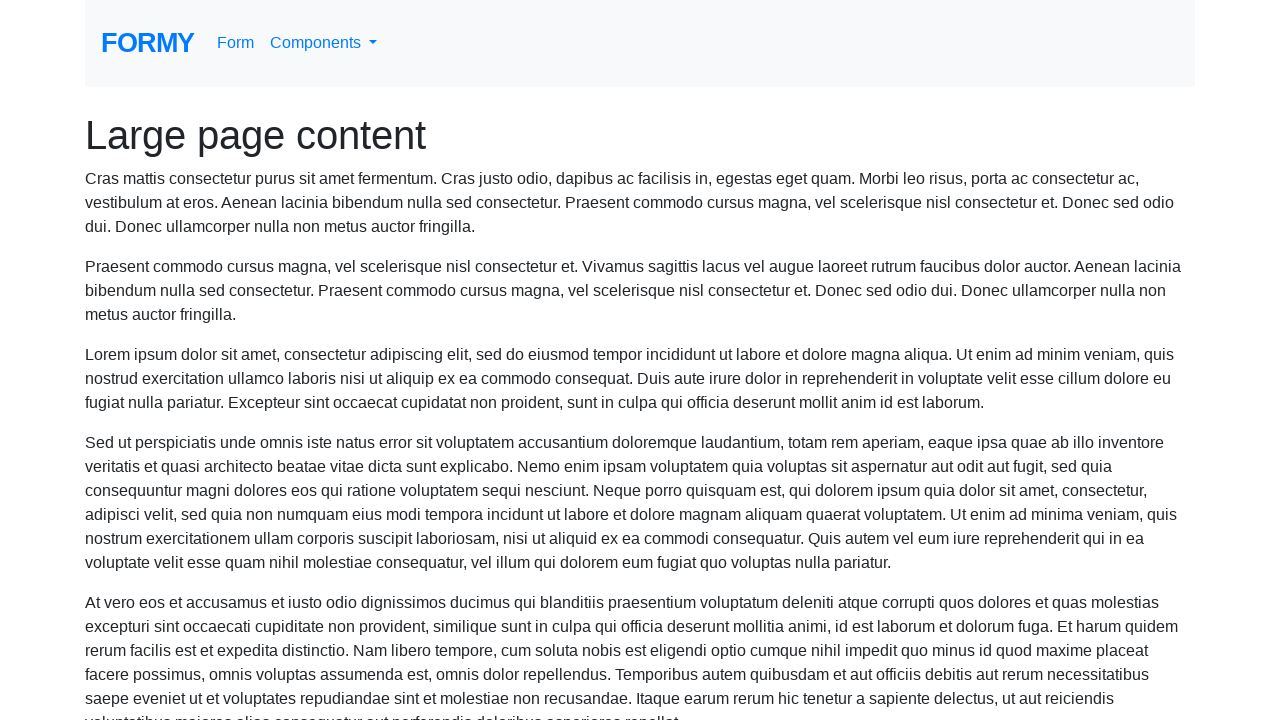

Located the name field element
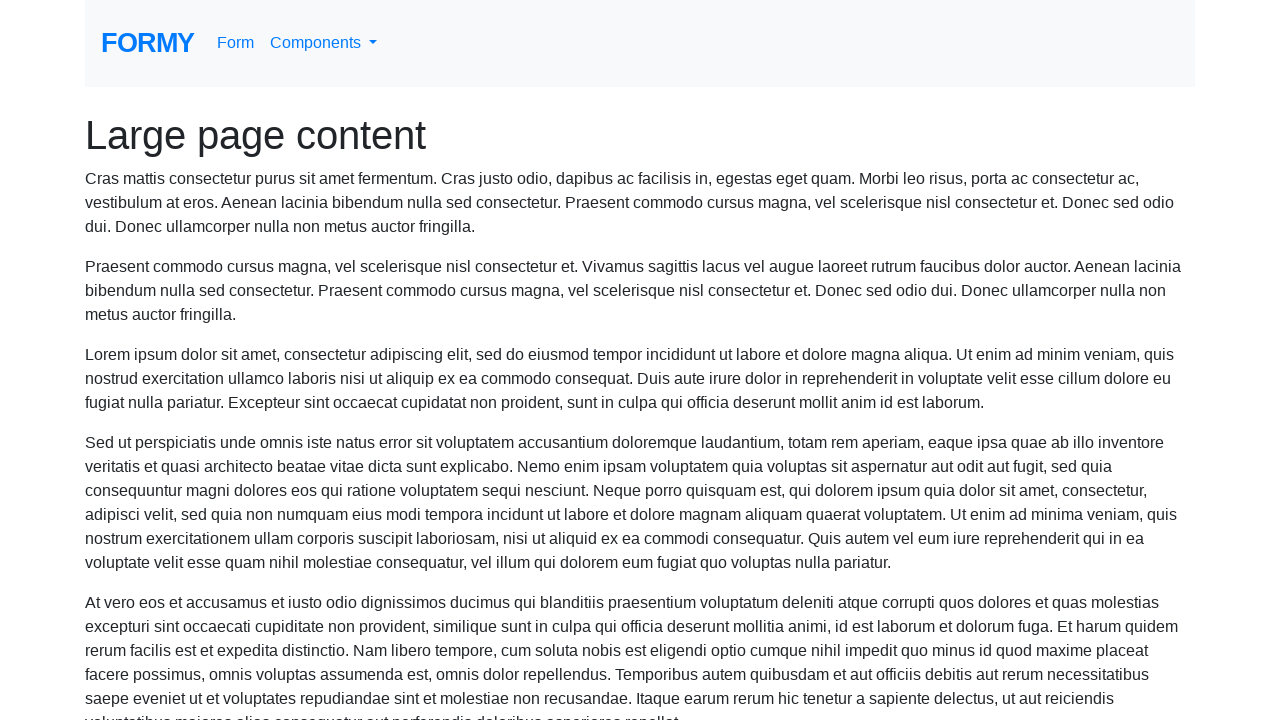

Scrolled to name field into view
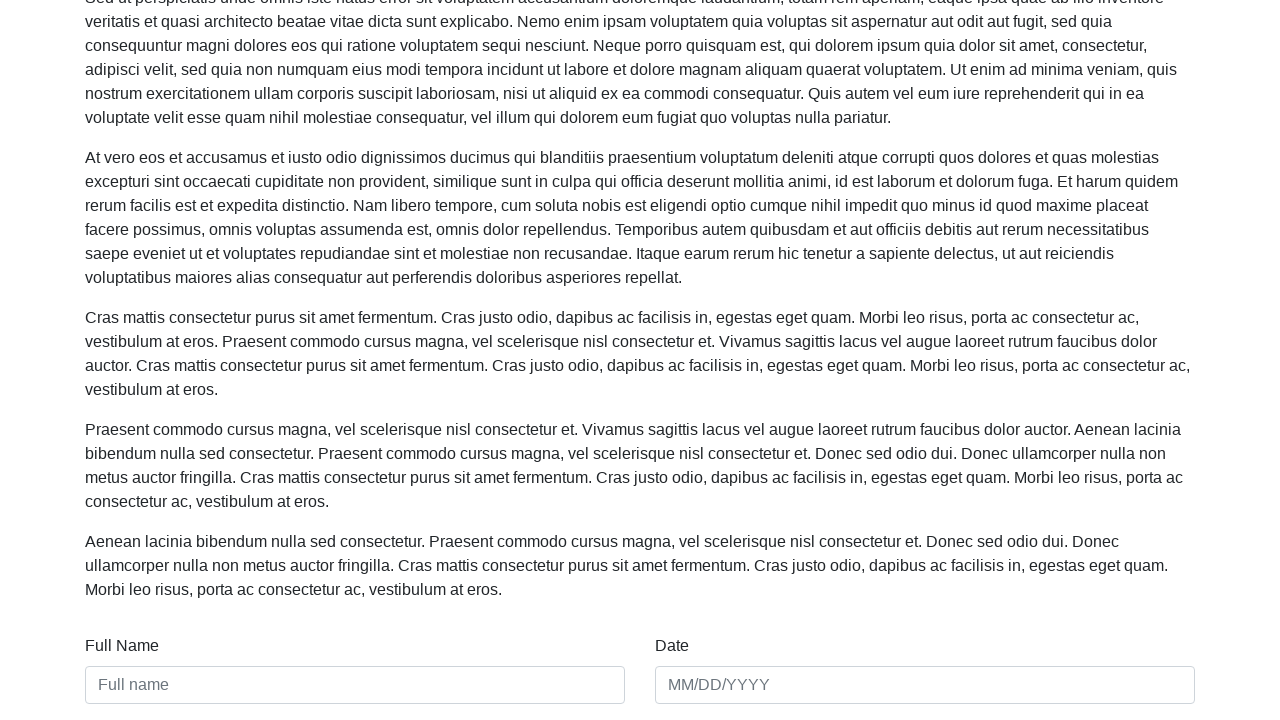

Filled name field with 'Rihaan Parmar' on #name
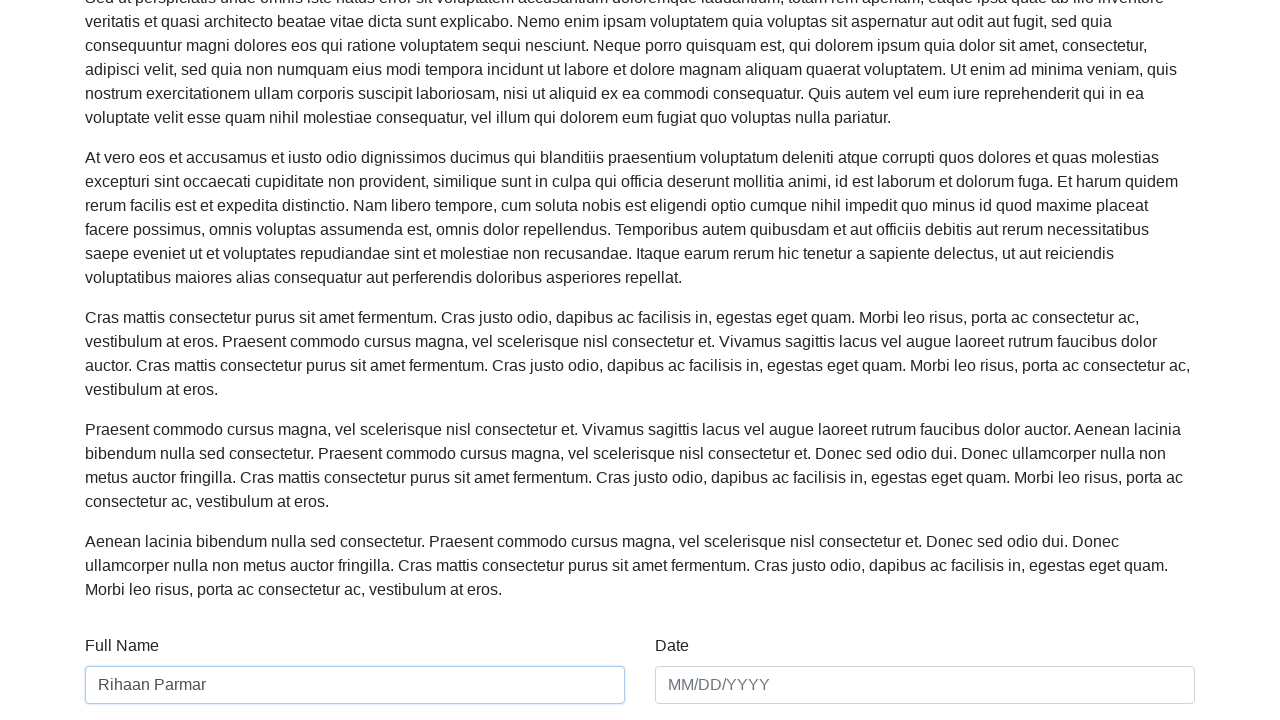

Filled date field with '01/03/2021' on #date
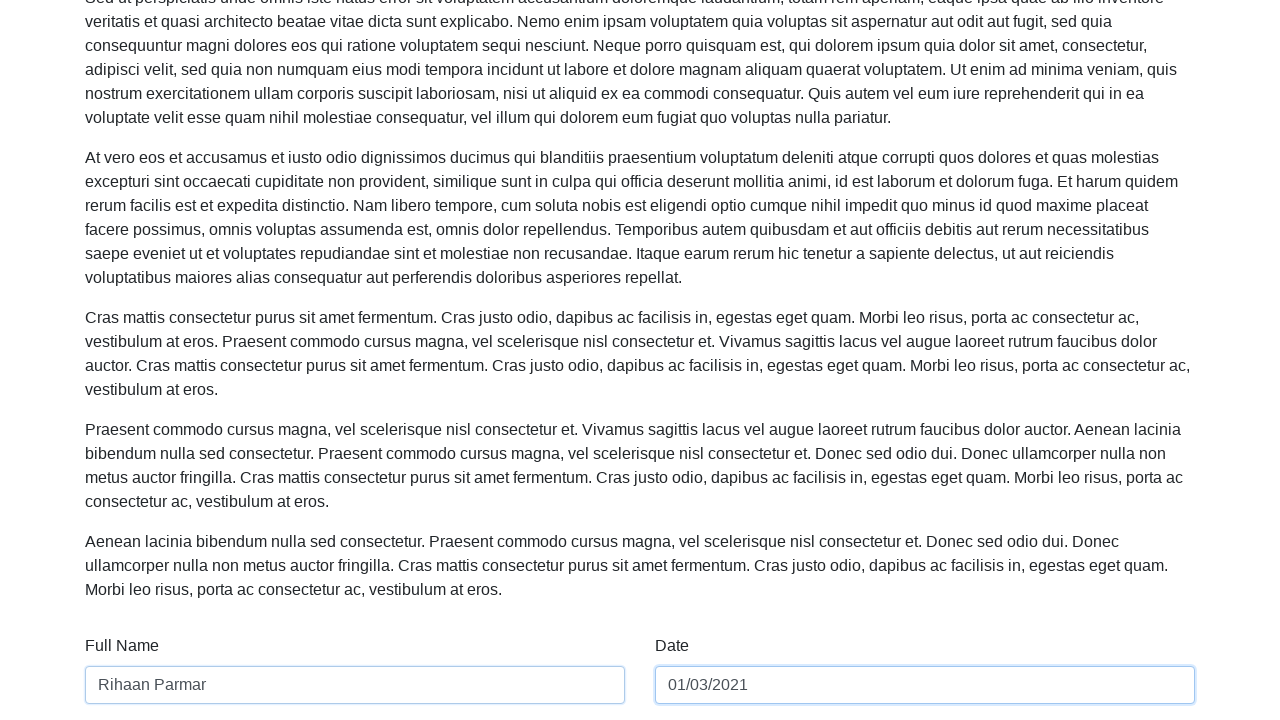

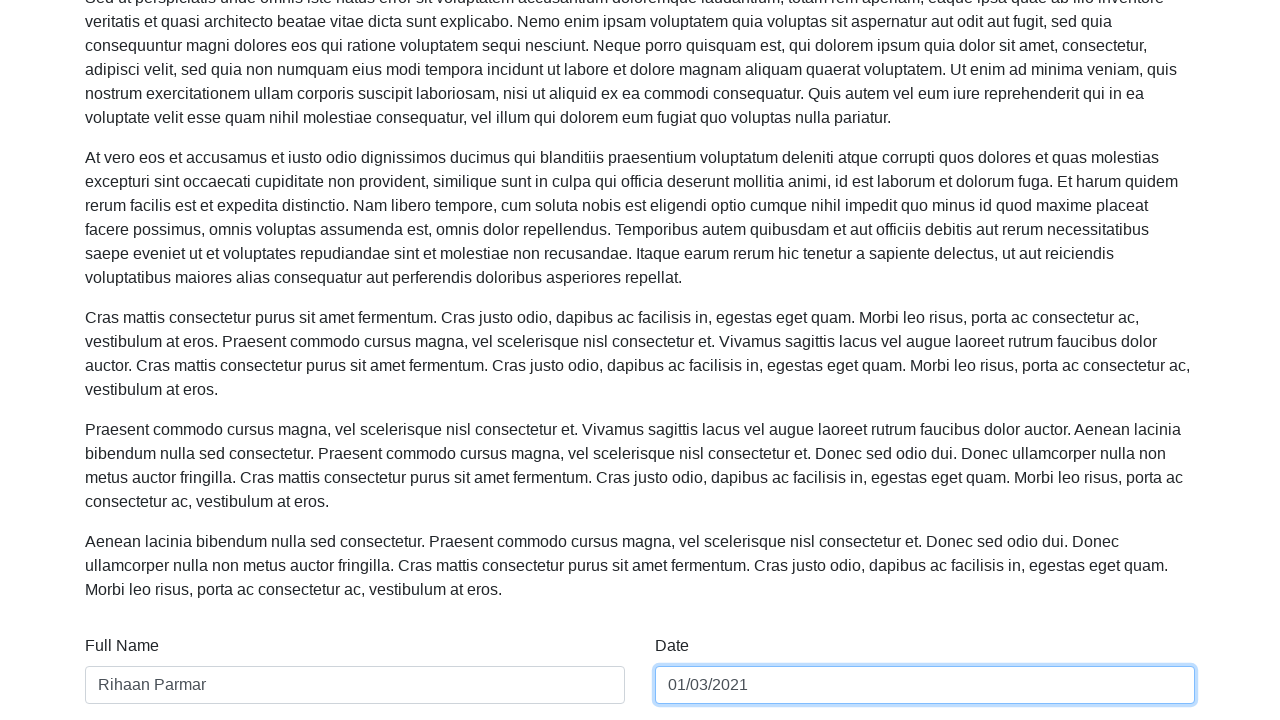